Tests checkbox functionality by selecting all checkboxes that are not already selected

Starting URL: https://qa-practice.netlify.app/checkboxes

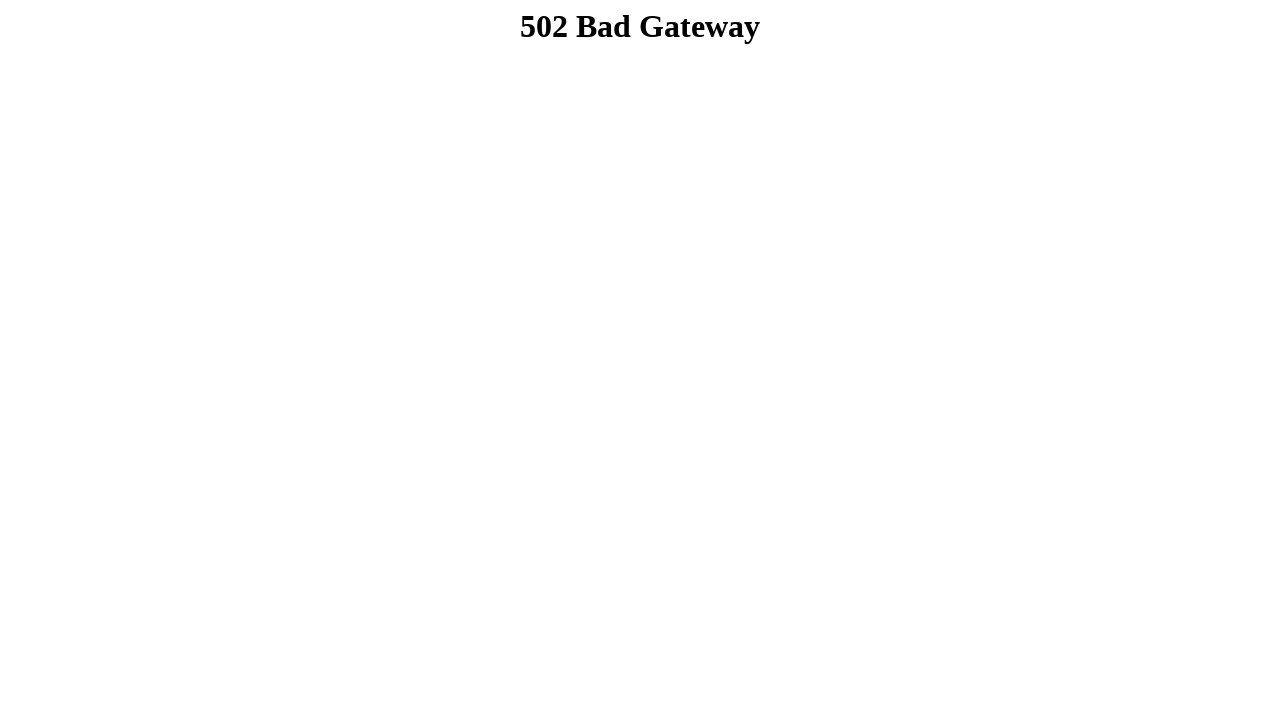

Navigated to checkbox test page
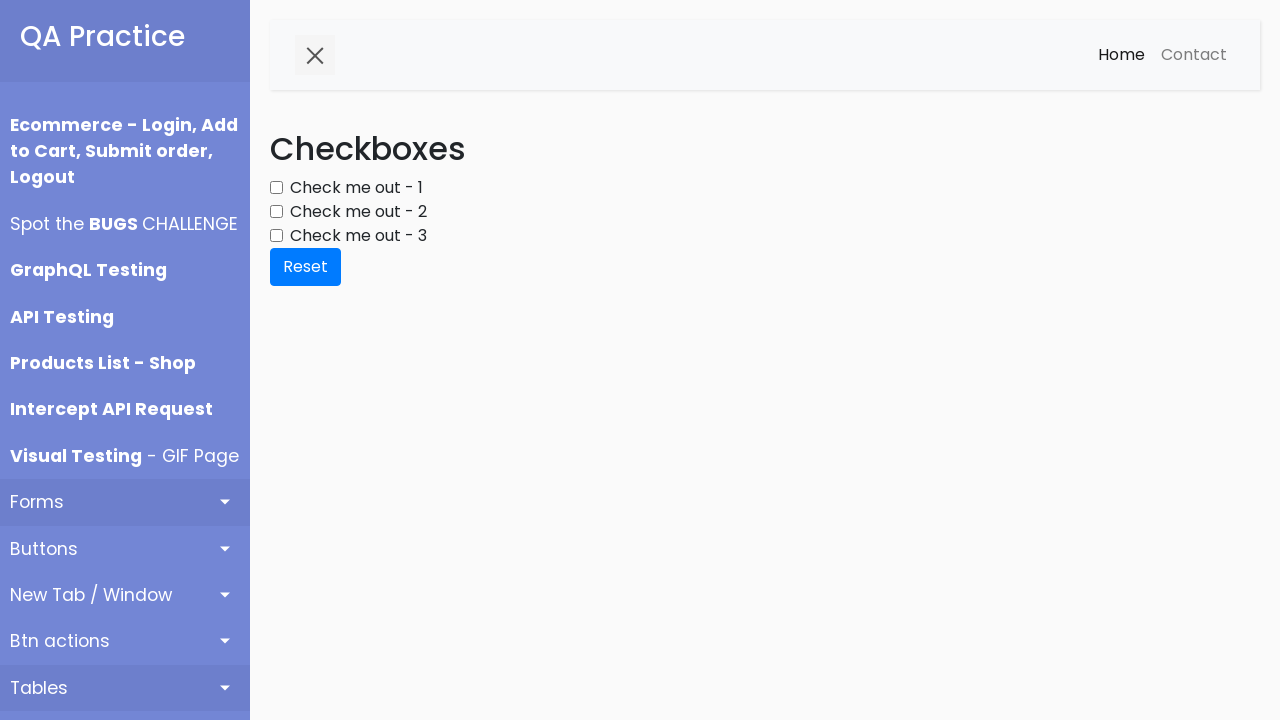

Located all checkboxes on the page
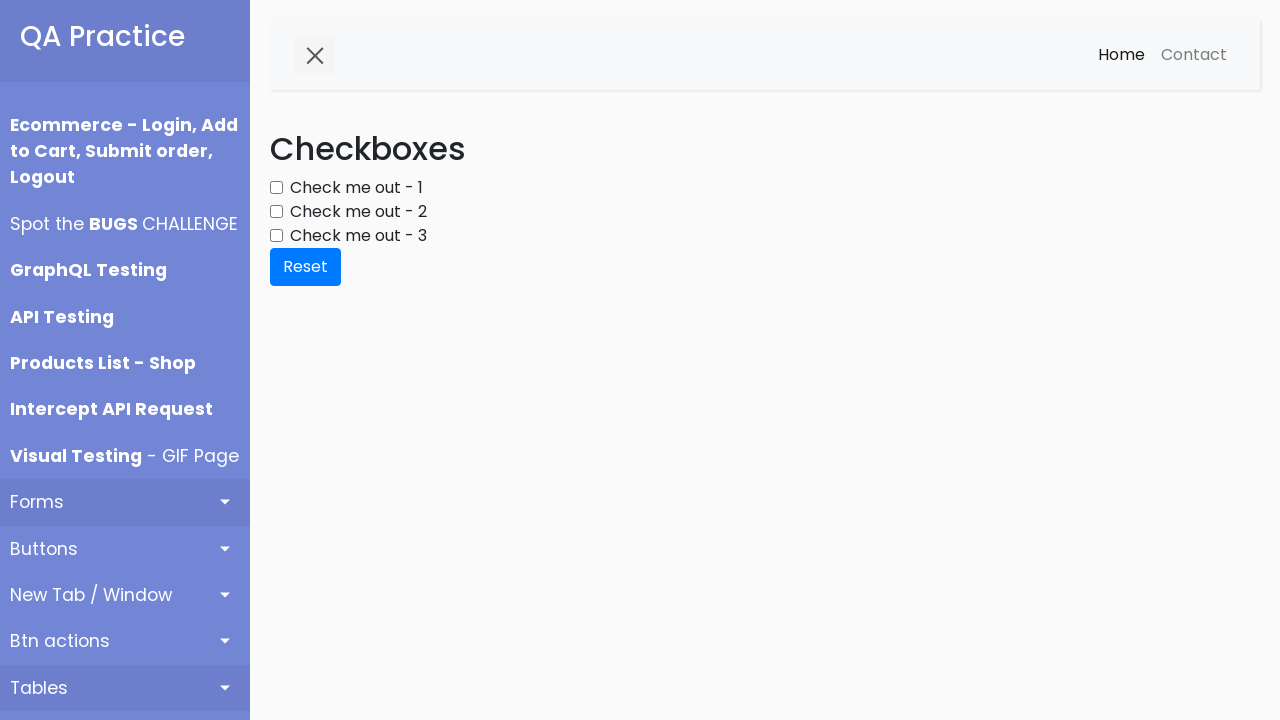

Clicked an unselected checkbox to select it at (276, 188) on div.form-group input[type='checkbox'] >> nth=0
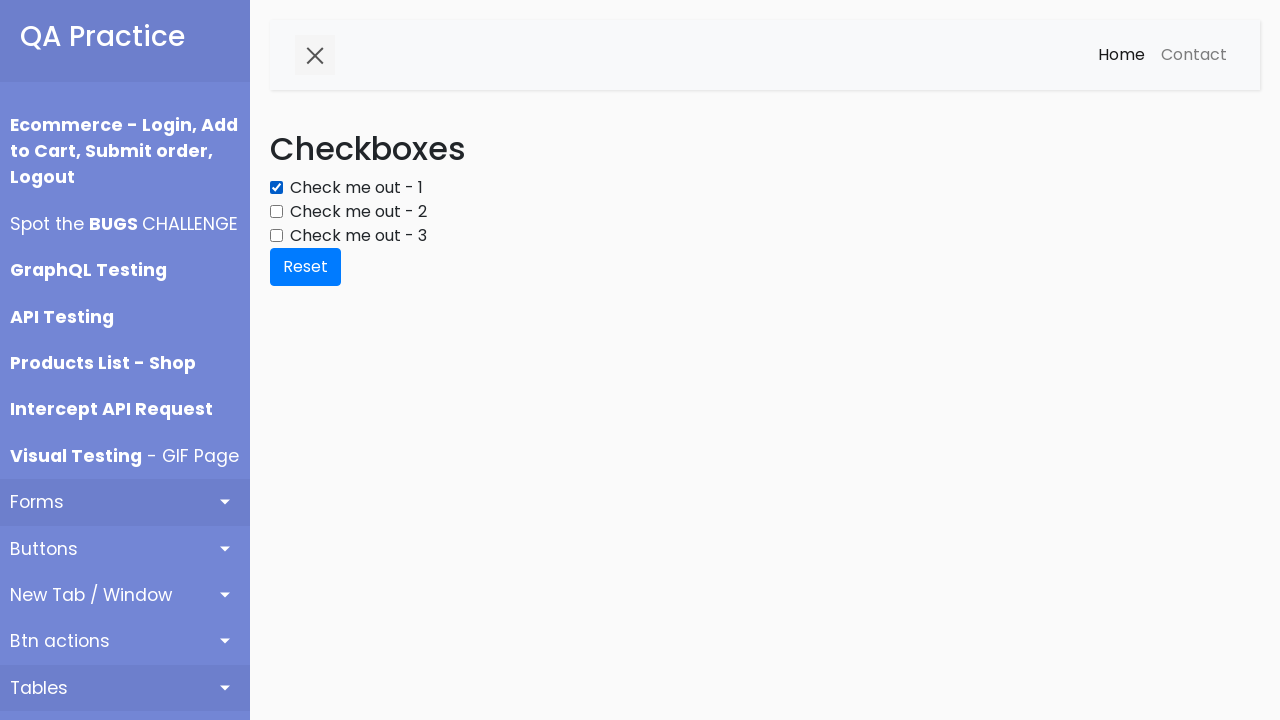

Clicked an unselected checkbox to select it at (276, 212) on div.form-group input[type='checkbox'] >> nth=1
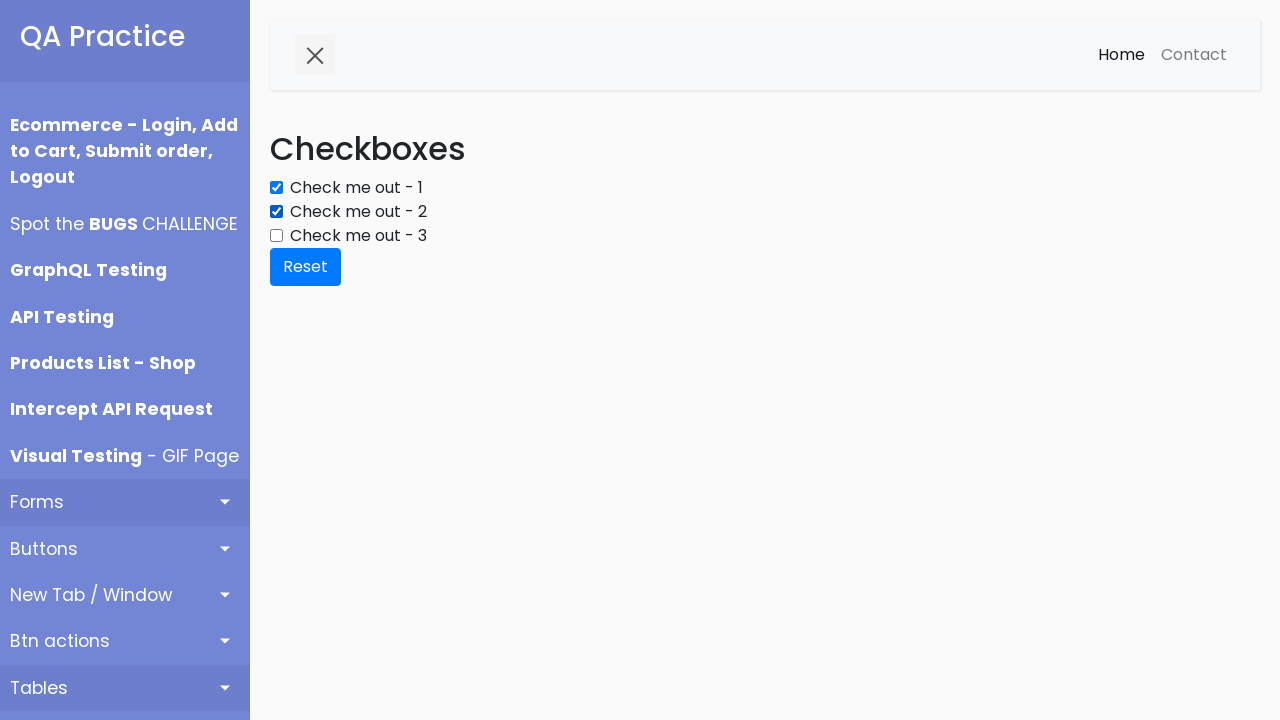

Clicked an unselected checkbox to select it at (276, 236) on div.form-group input[type='checkbox'] >> nth=2
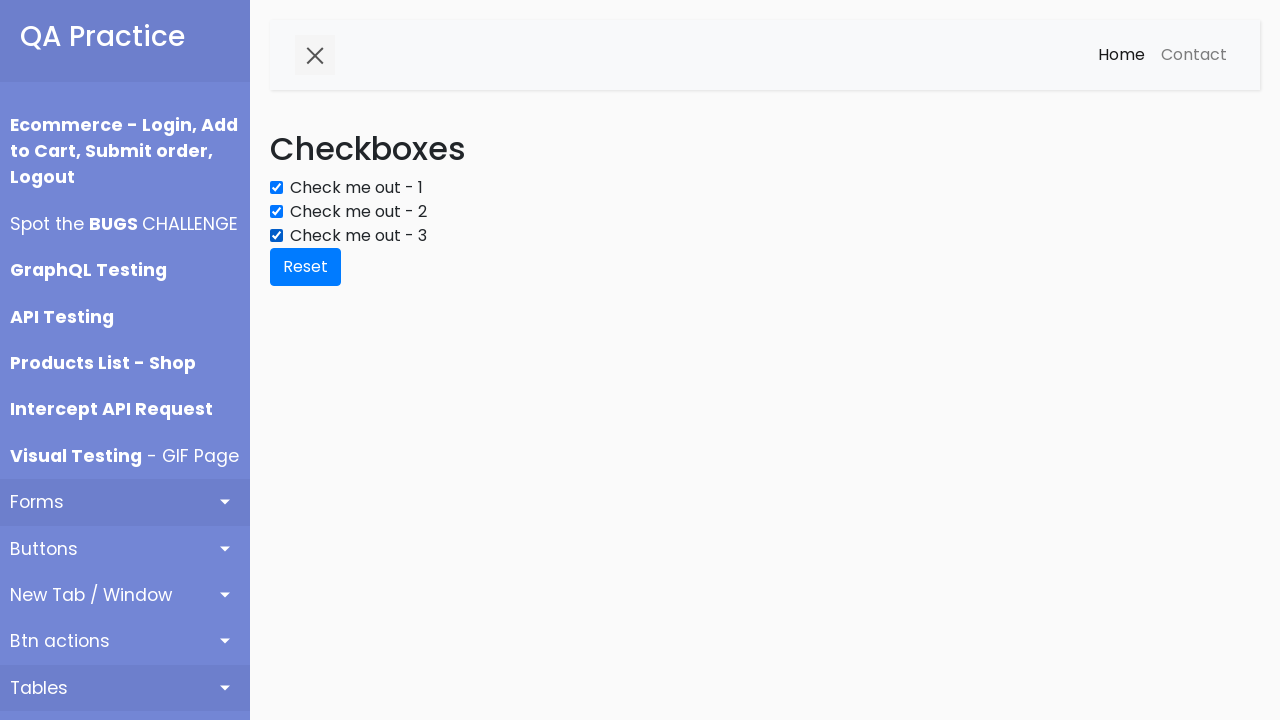

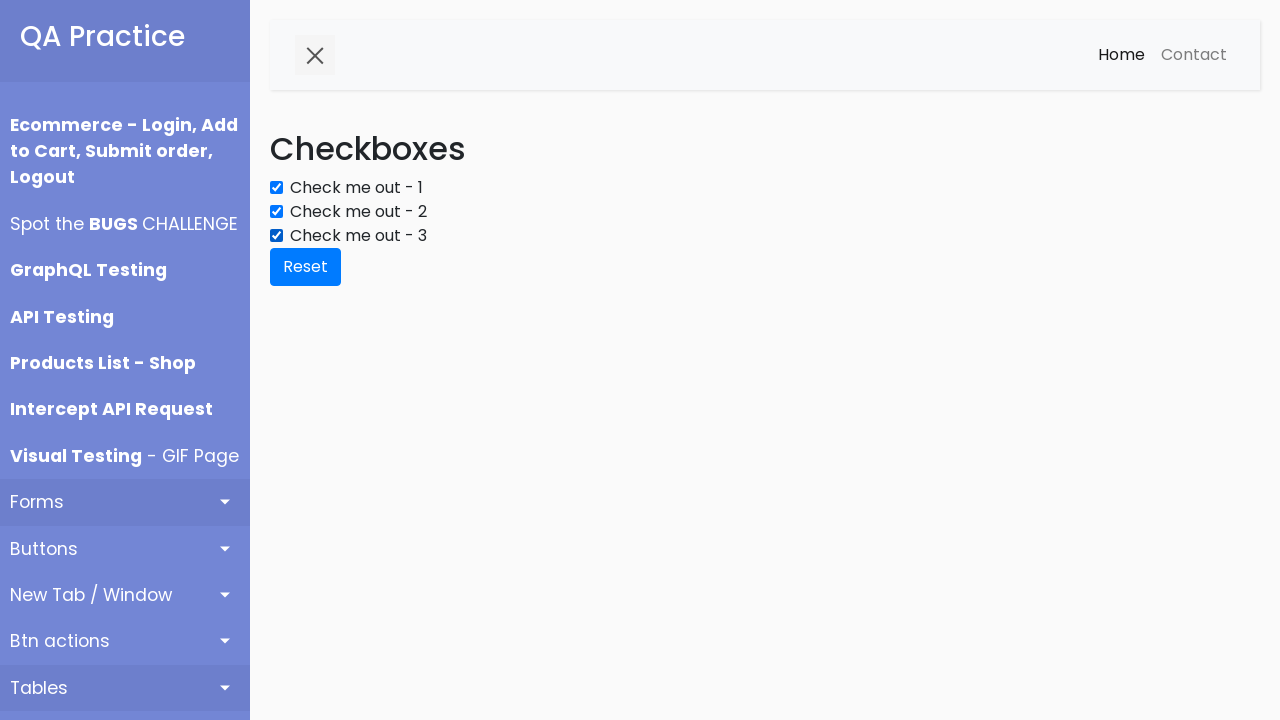